Tests checkbox functionality by clicking a checkbox to select it, verifying selection state, clicking again to deselect, and counting total checkboxes on the page.

Starting URL: https://rahulshettyacademy.com/AutomationPractice/

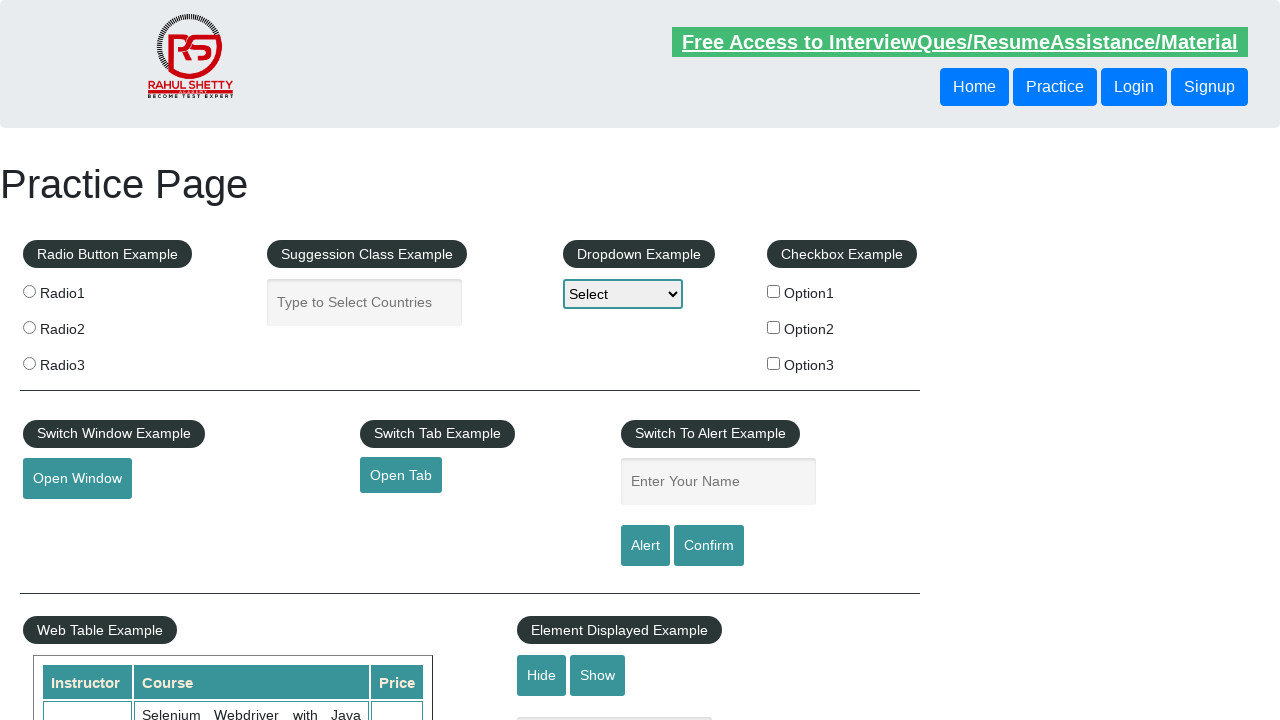

Clicked first checkbox to select it at (774, 291) on #checkBoxOption1
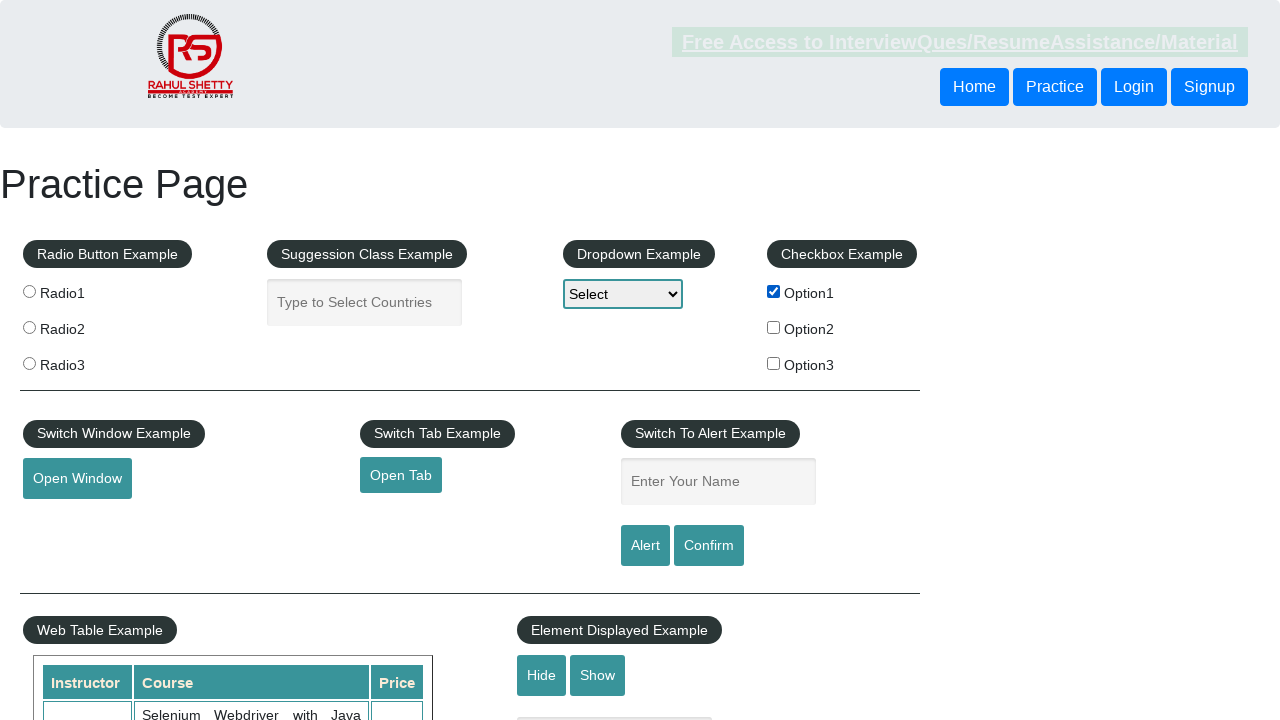

Verified first checkbox is selected
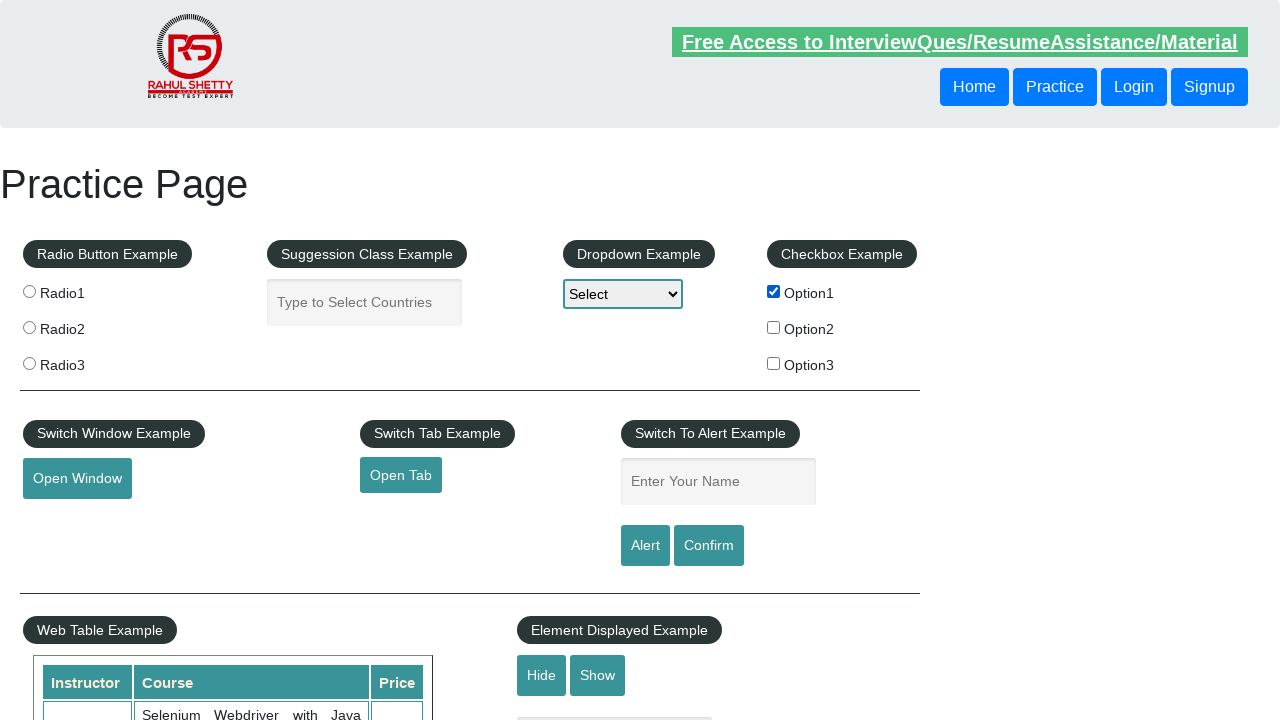

Waited 1000ms
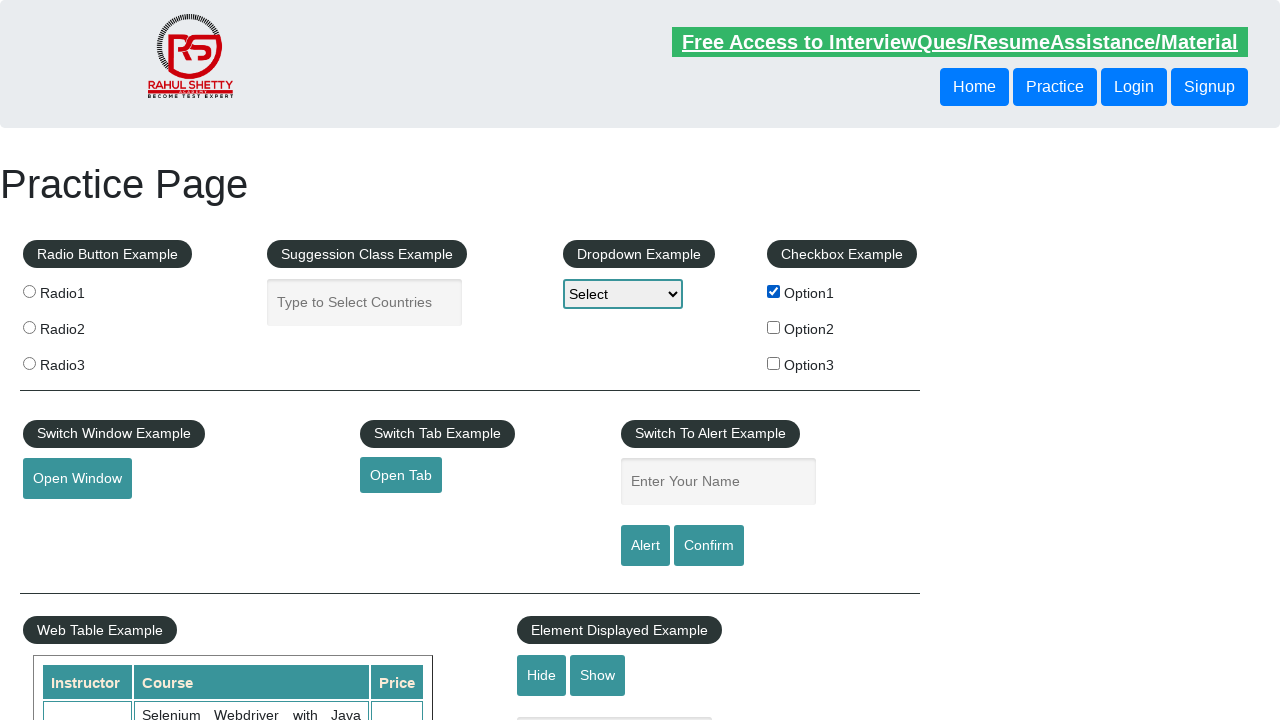

Clicked first checkbox again to deselect it at (774, 291) on #checkBoxOption1
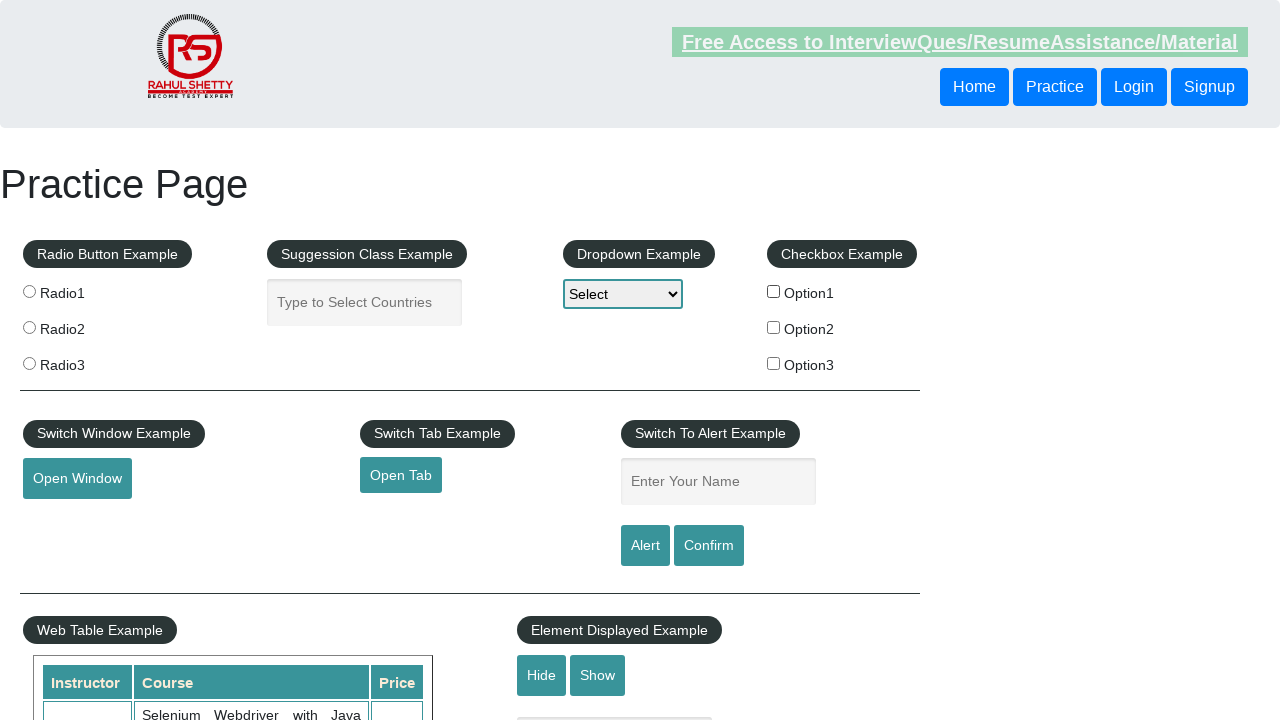

Verified first checkbox is now deselected
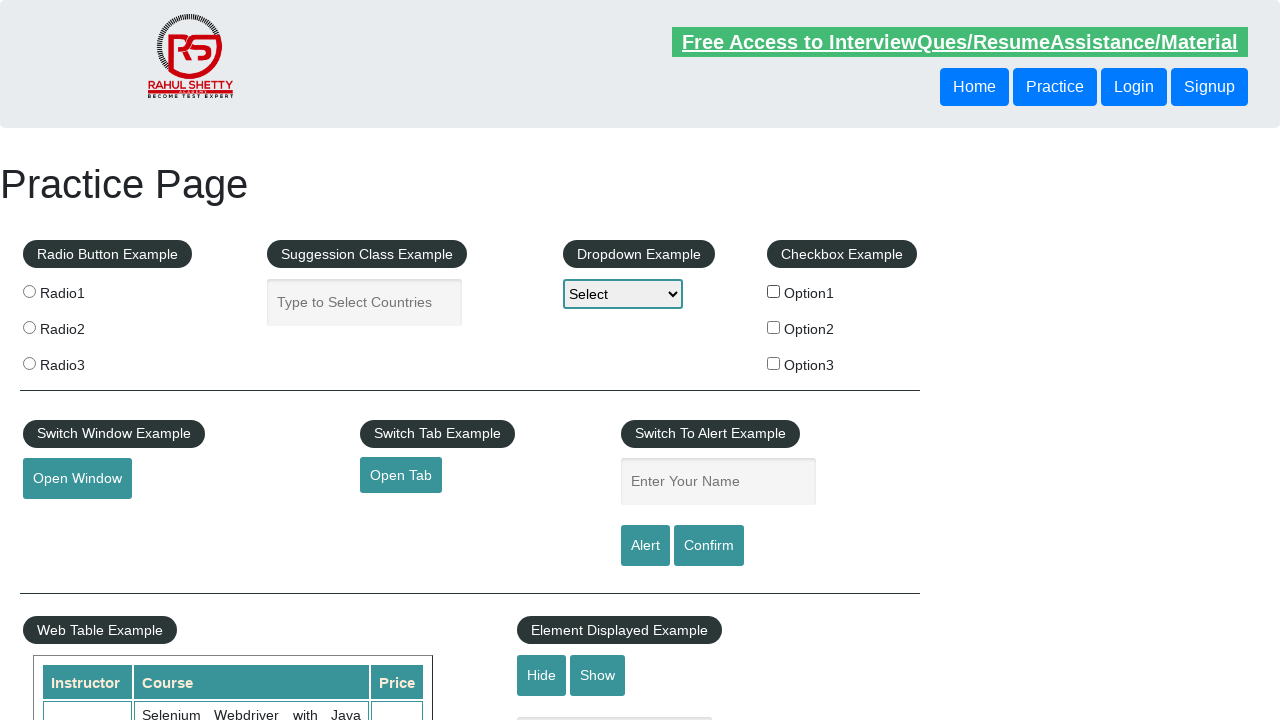

Located all checkboxes on the page
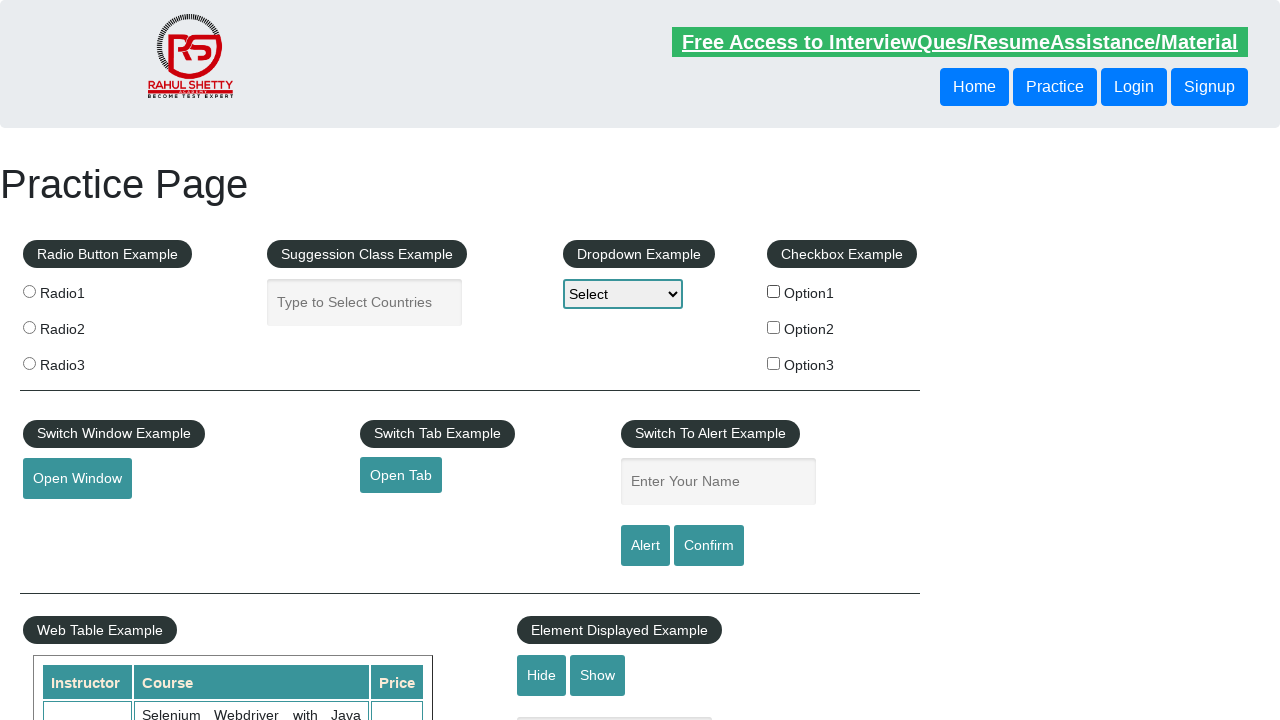

Counted total checkboxes: 3
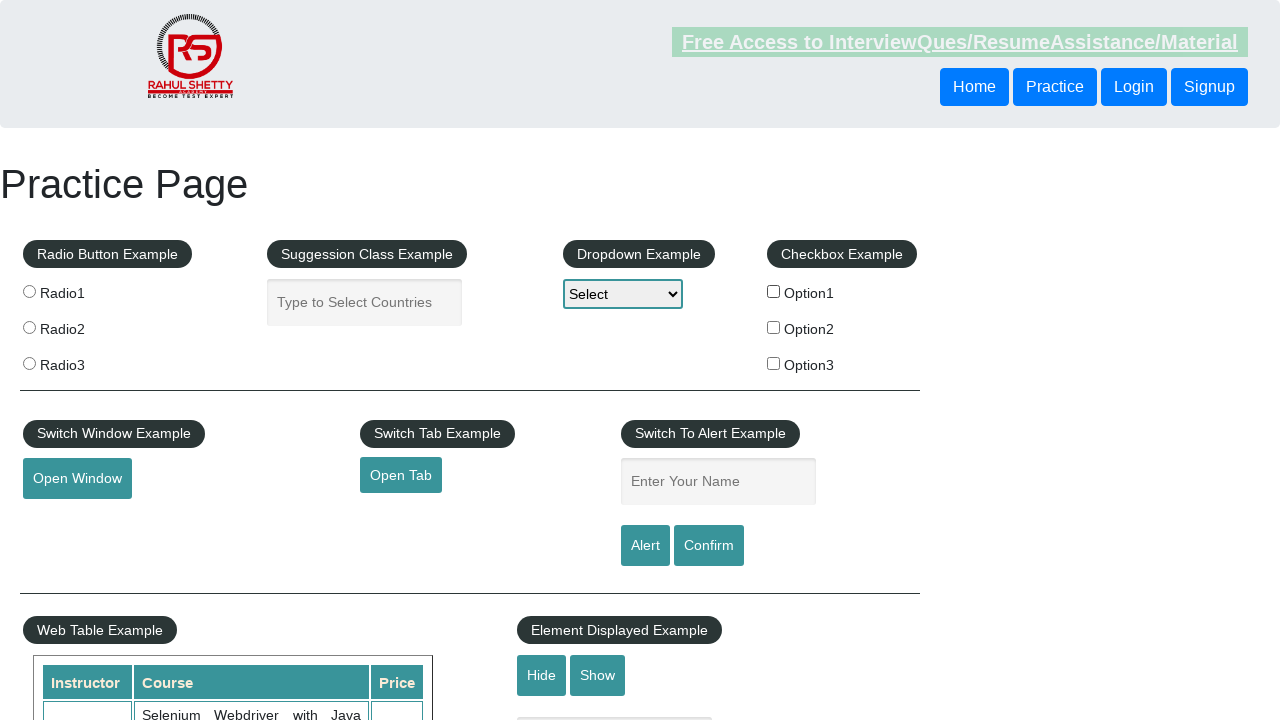

Printed checkbox count: 3
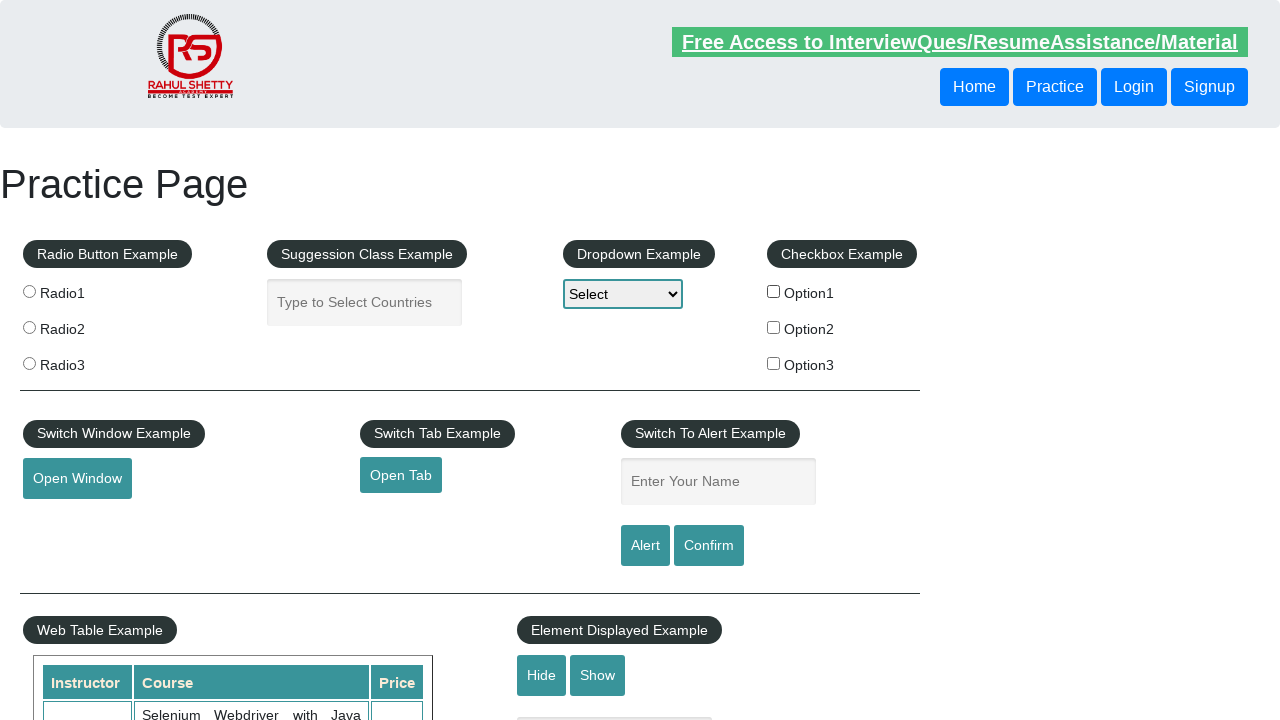

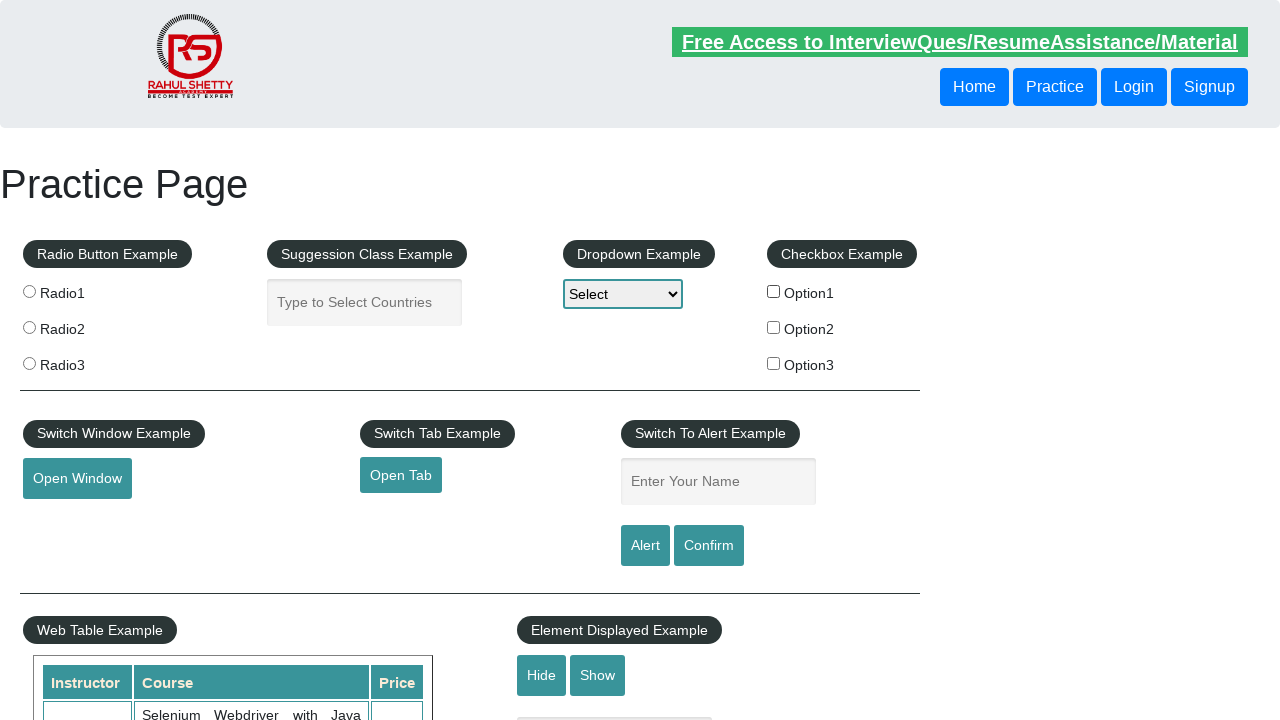